Tests static dropdown selection functionality by selecting currency options using three different methods: by index, by value, and by visible text.

Starting URL: https://rahulshettyacademy.com/dropdownsPractise/

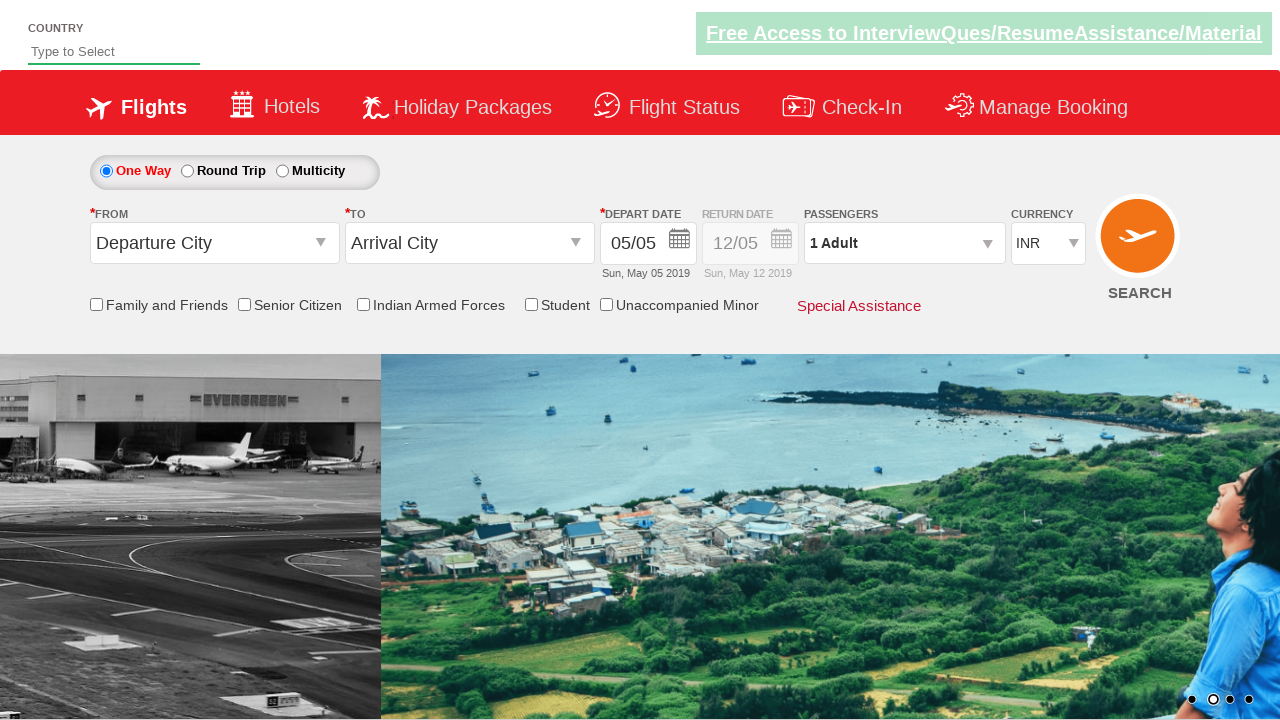

Selected currency dropdown option by index 3 (fourth option) on #ctl00_mainContent_DropDownListCurrency
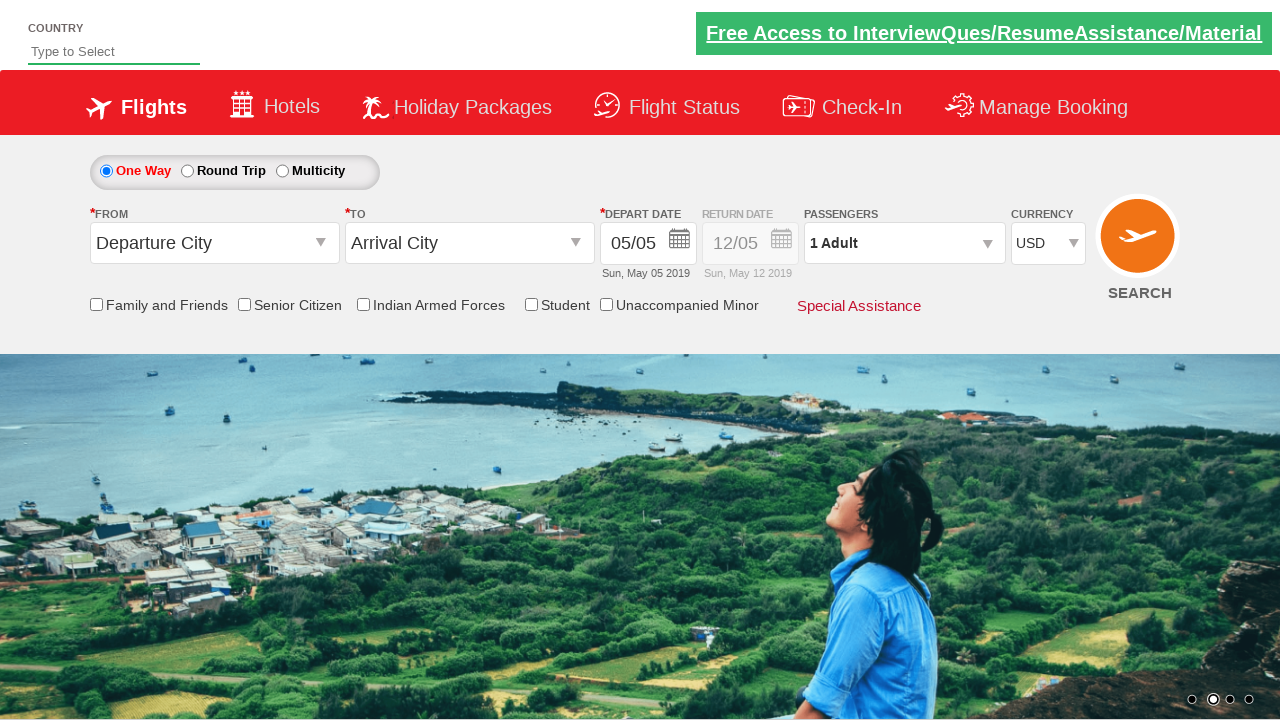

Waited 1 second to observe the index-based selection
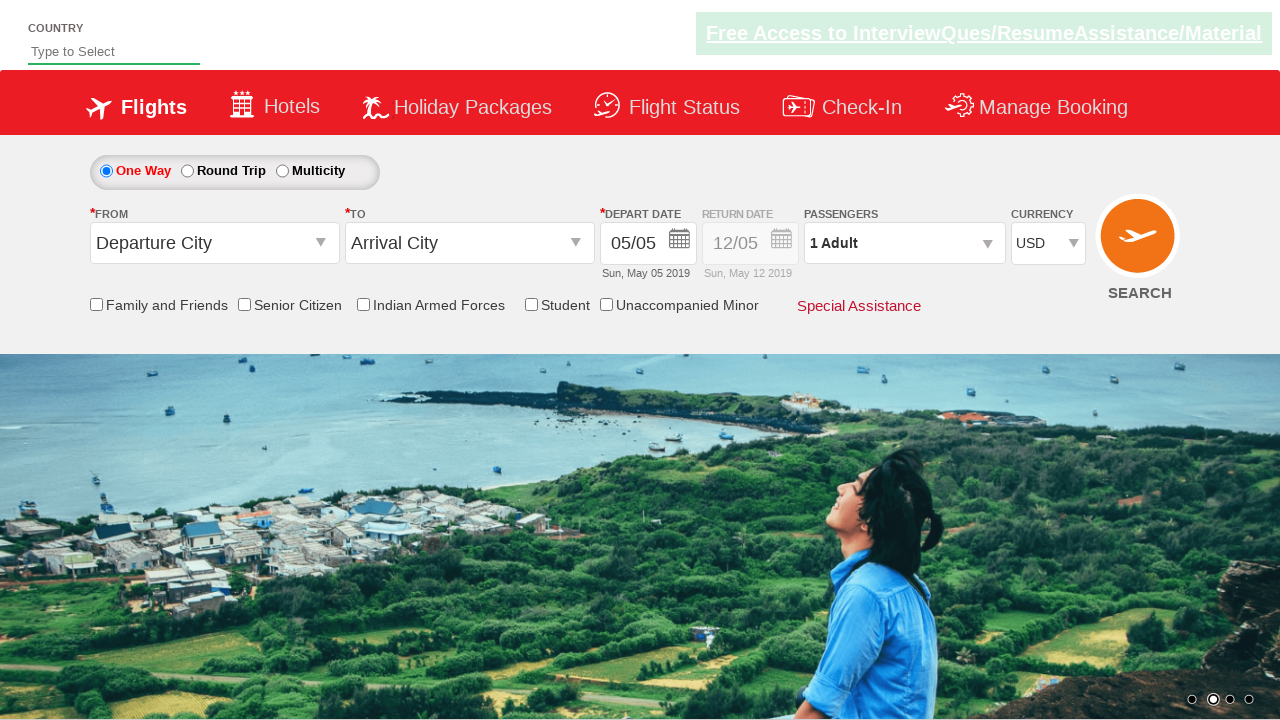

Selected currency dropdown option by value 'INR' on #ctl00_mainContent_DropDownListCurrency
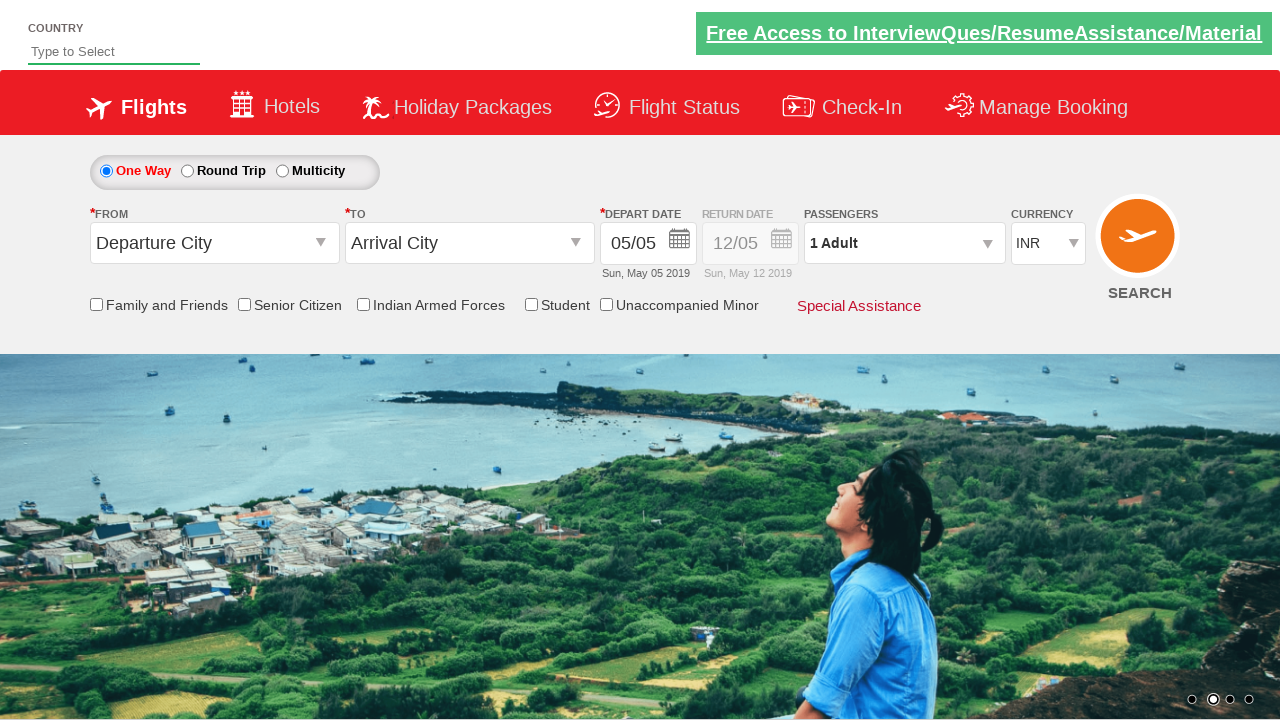

Waited 1 second to observe the value-based selection
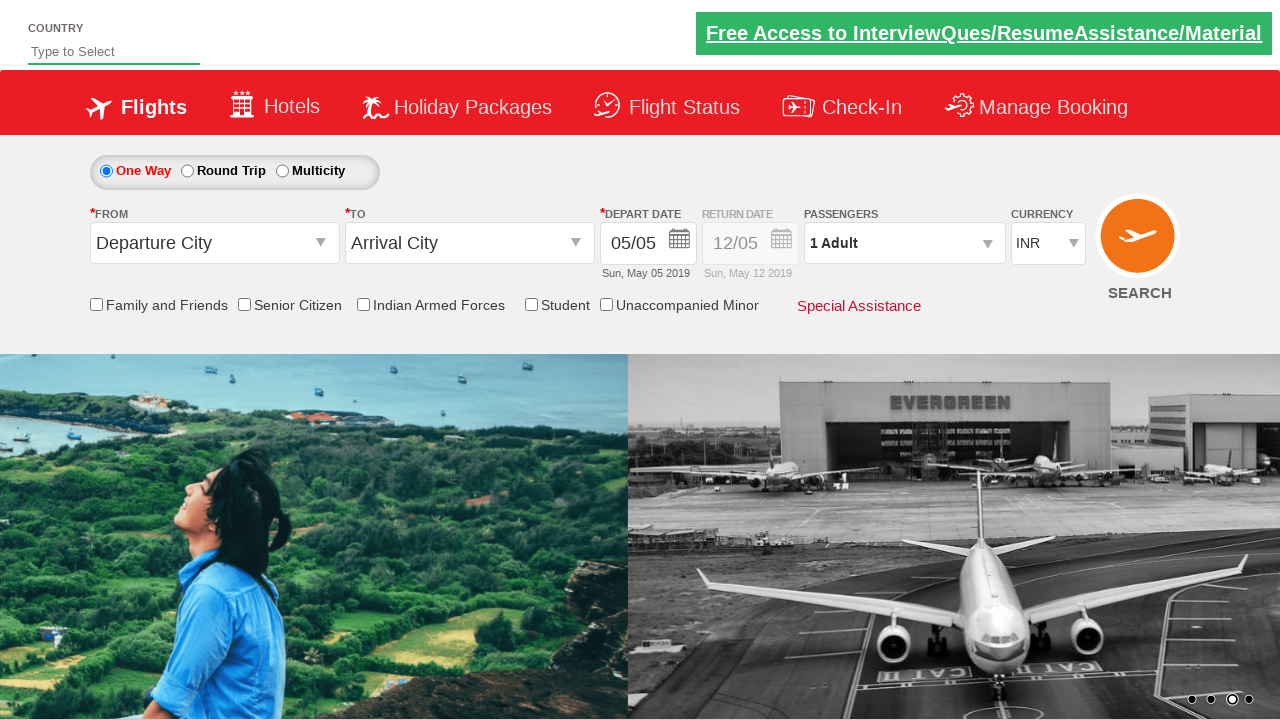

Selected currency dropdown option by visible text 'AED' on #ctl00_mainContent_DropDownListCurrency
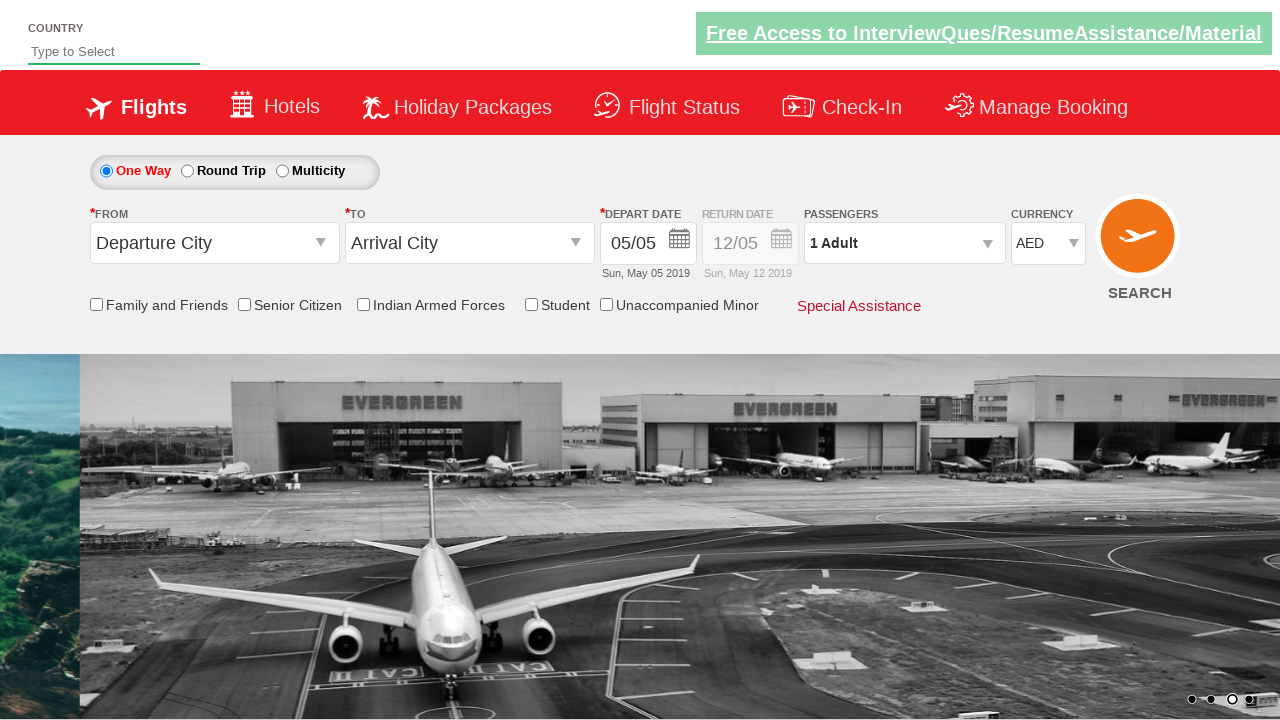

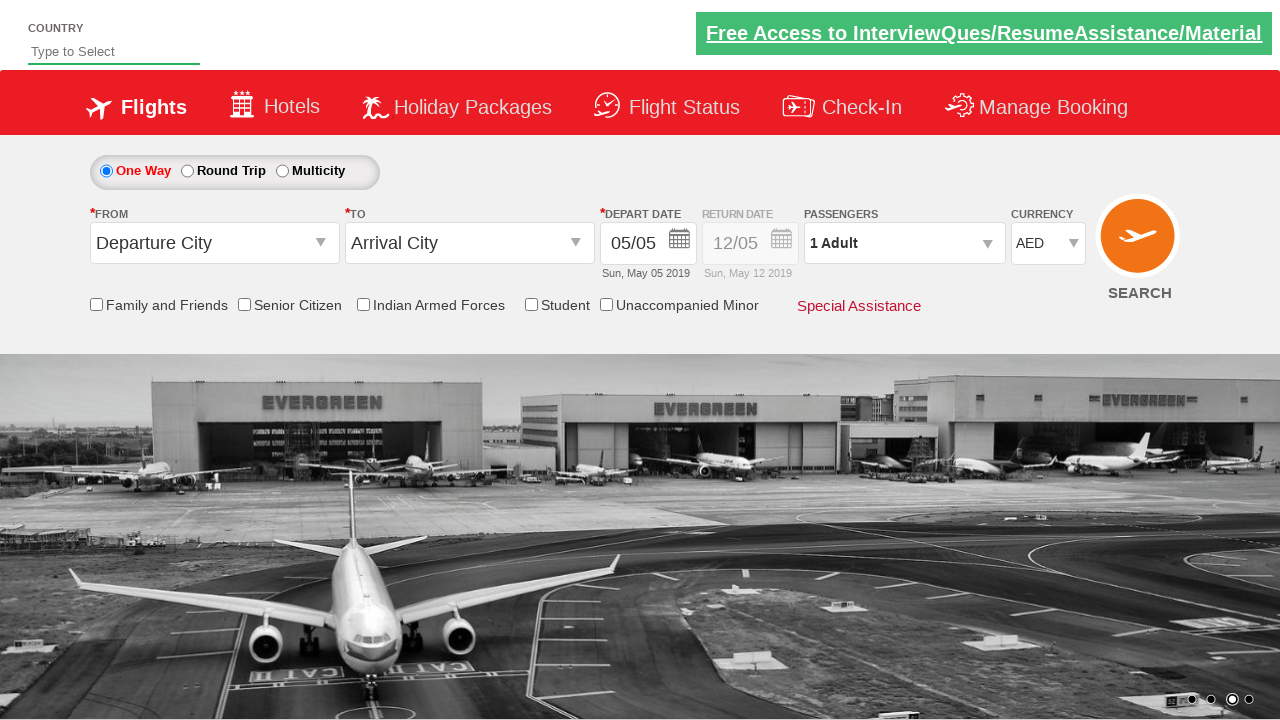